Tests a demo web form by filling in text input, password field, textarea, selecting from a dropdown, and clicking a checkbox on a practice Selenium WebDriver testing page.

Starting URL: https://bonigarcia.dev/selenium-webdriver-java/web-form.html

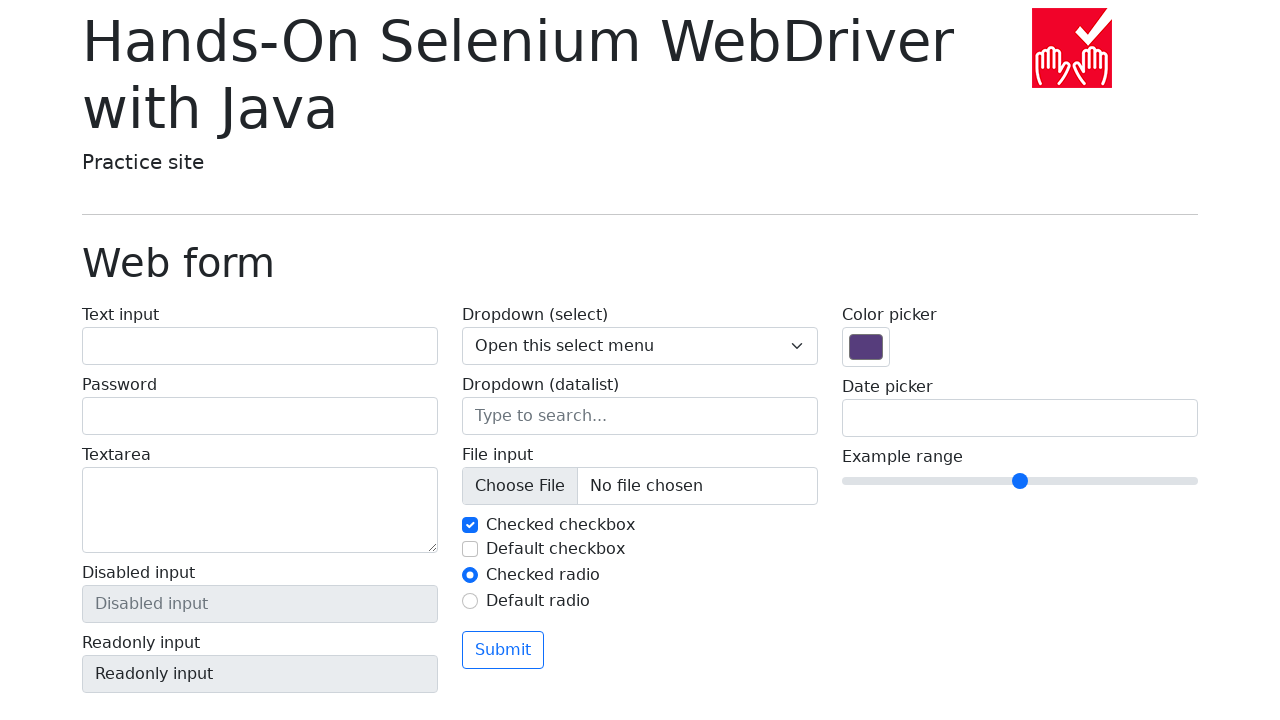

Navigated to web form page
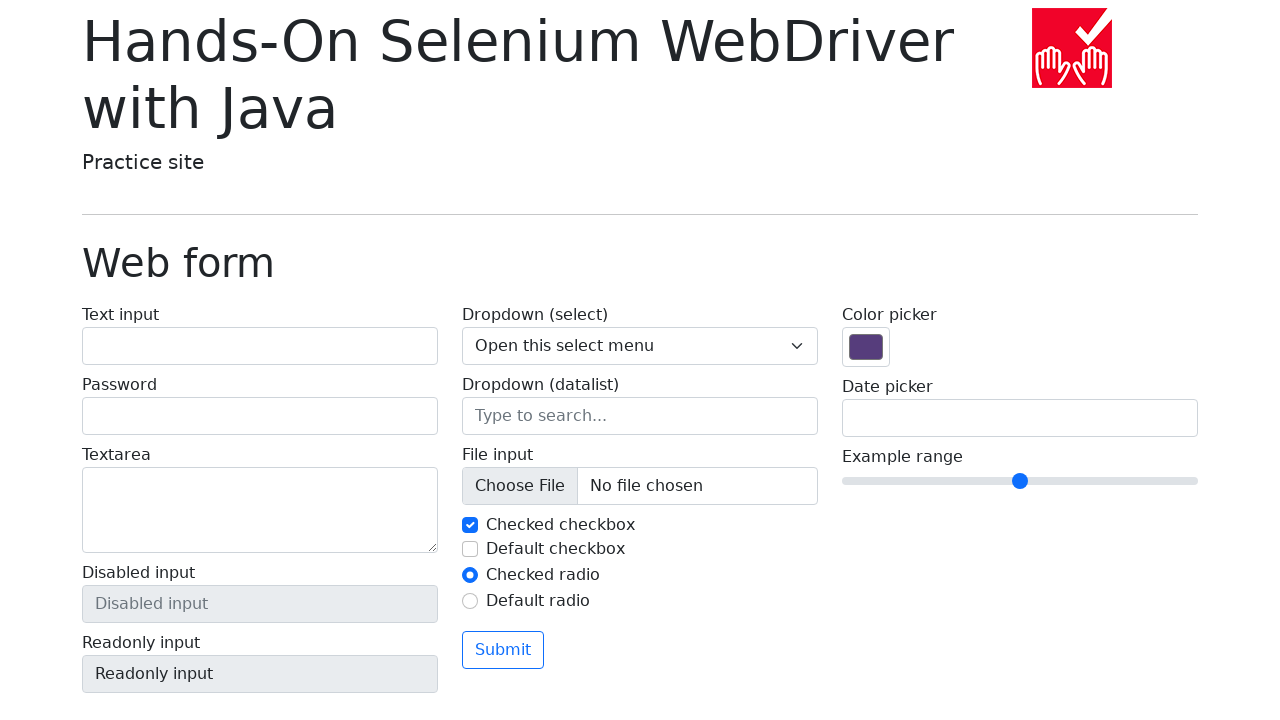

Filled text input field with 'bootcampG2' on input[name='my-text']
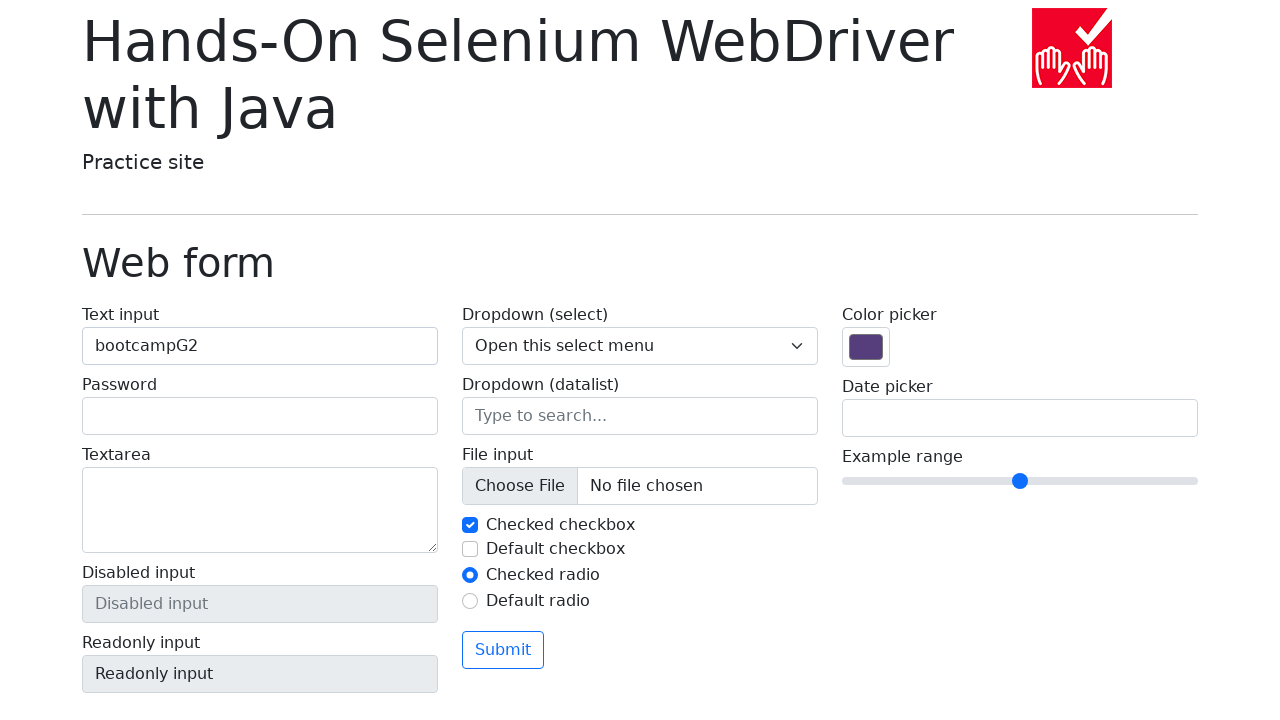

Filled password field with '1234' on input[name='my-password']
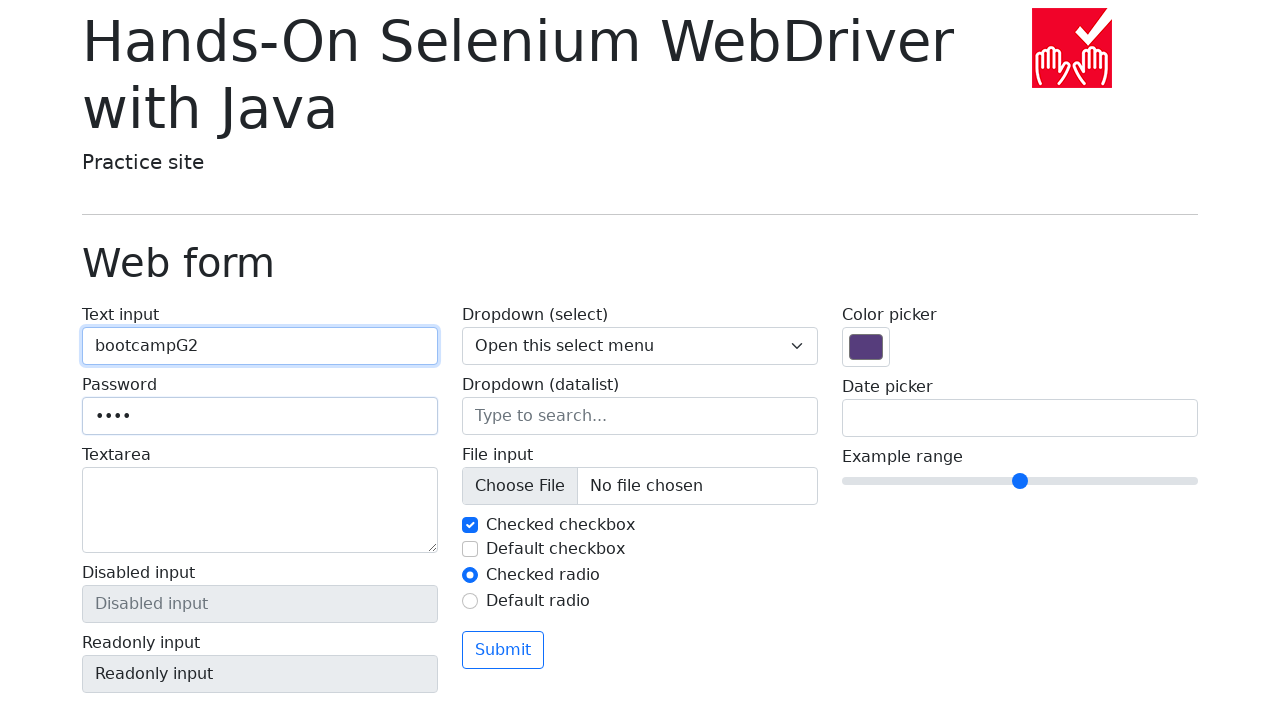

Filled textarea with 'Esta es nuestra automatizacion' on textarea[name='my-textarea']
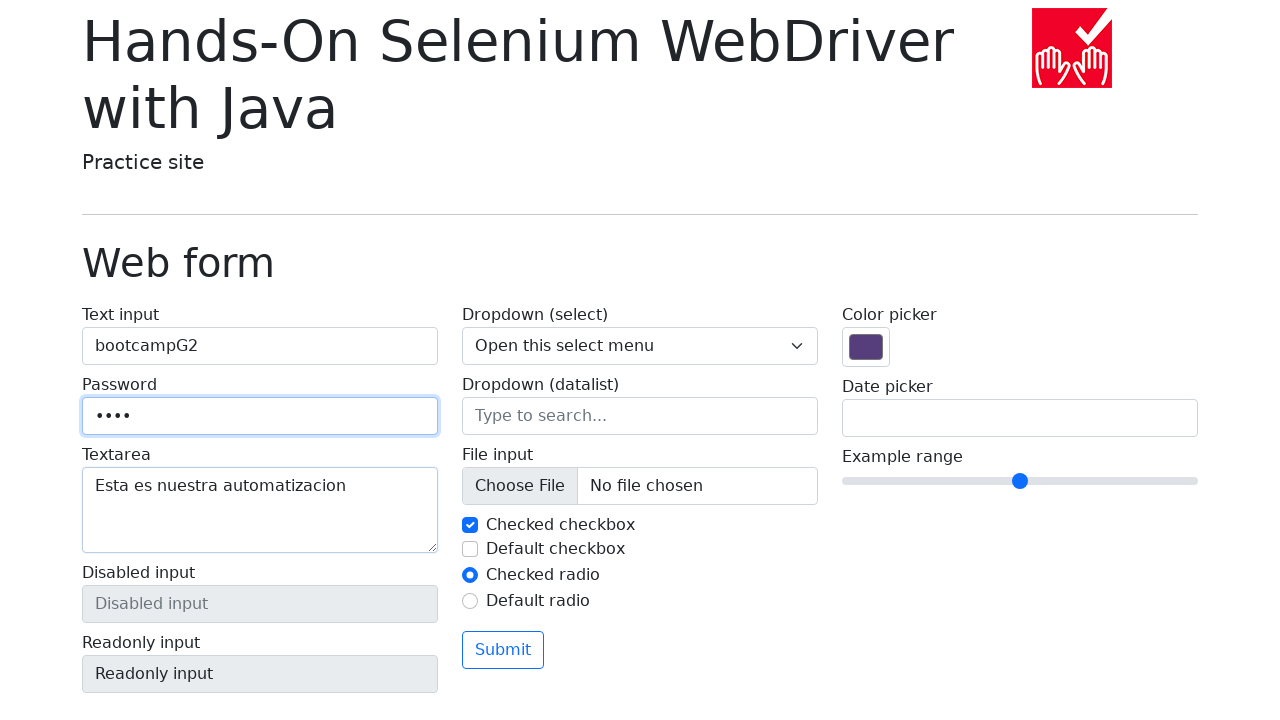

Selected option at index 1 from dropdown on select[name='my-select']
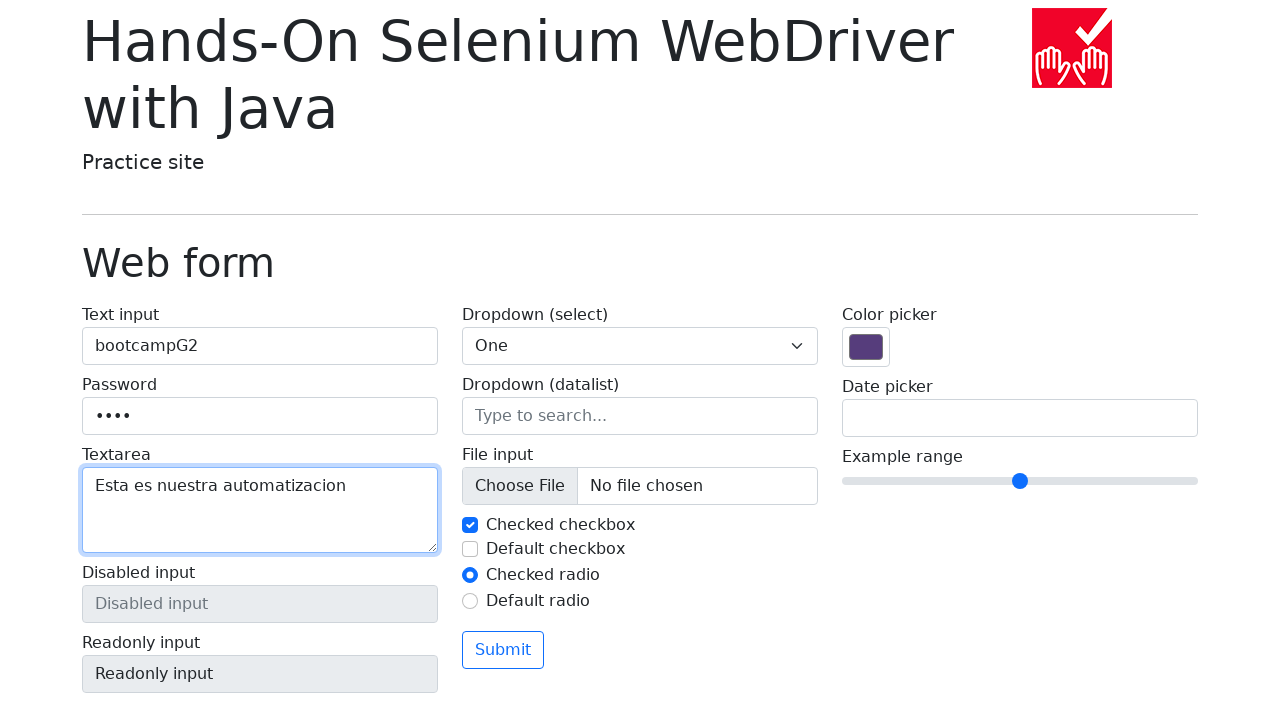

Clicked checkbox to enable it at (470, 525) on input[id='my-check-1']
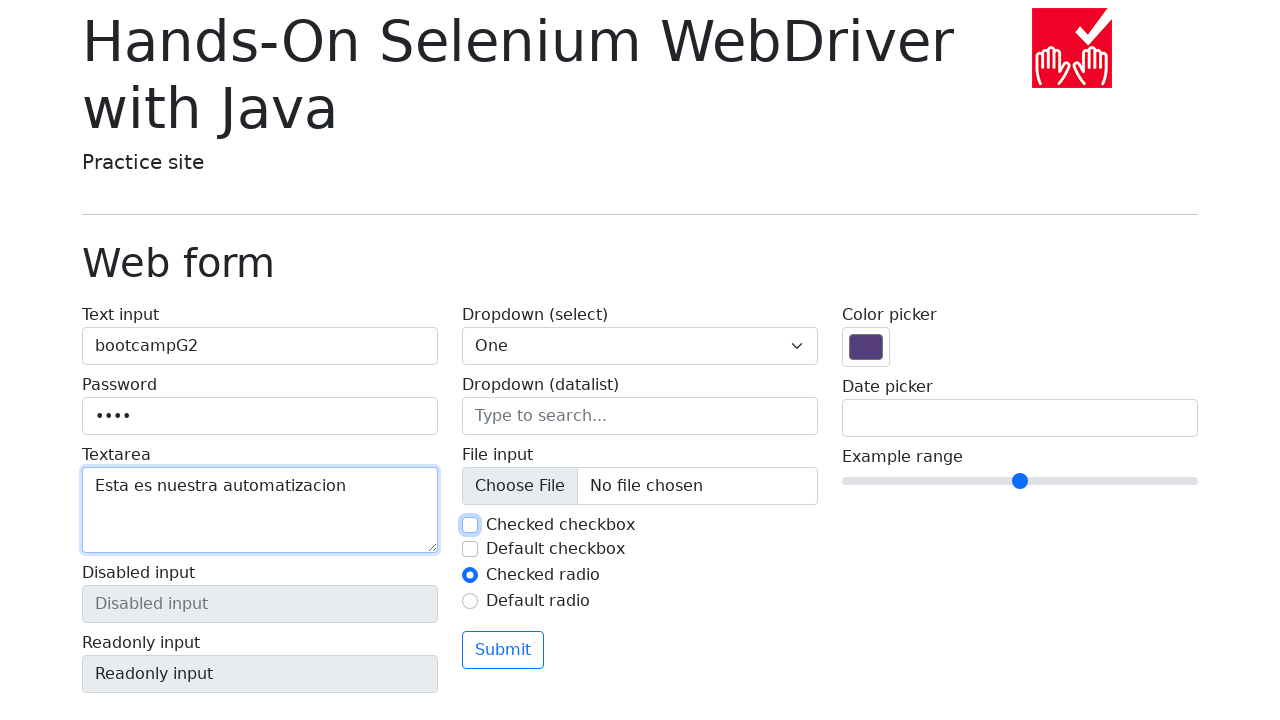

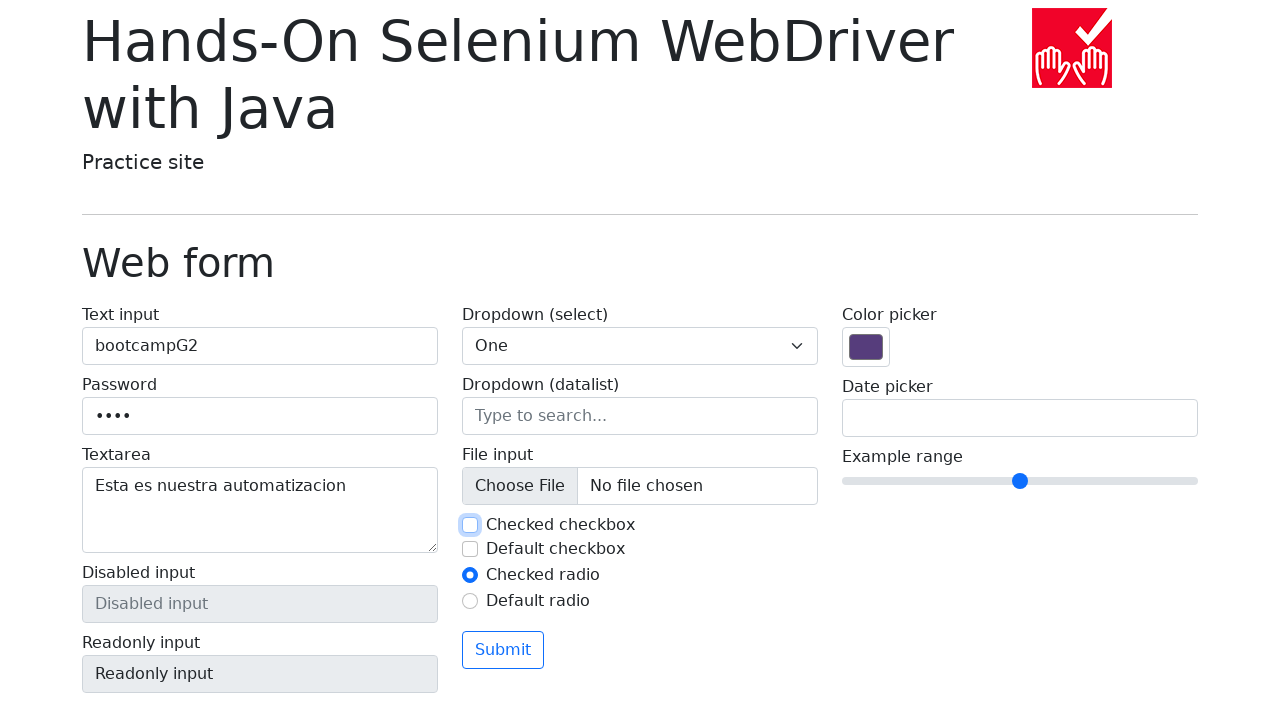